Tests alert handling functionality by filling a name field, triggering a confirm alert, dismissing it, and then clicking a checkbox

Starting URL: https://rahulshettyacademy.com/AutomationPractice/

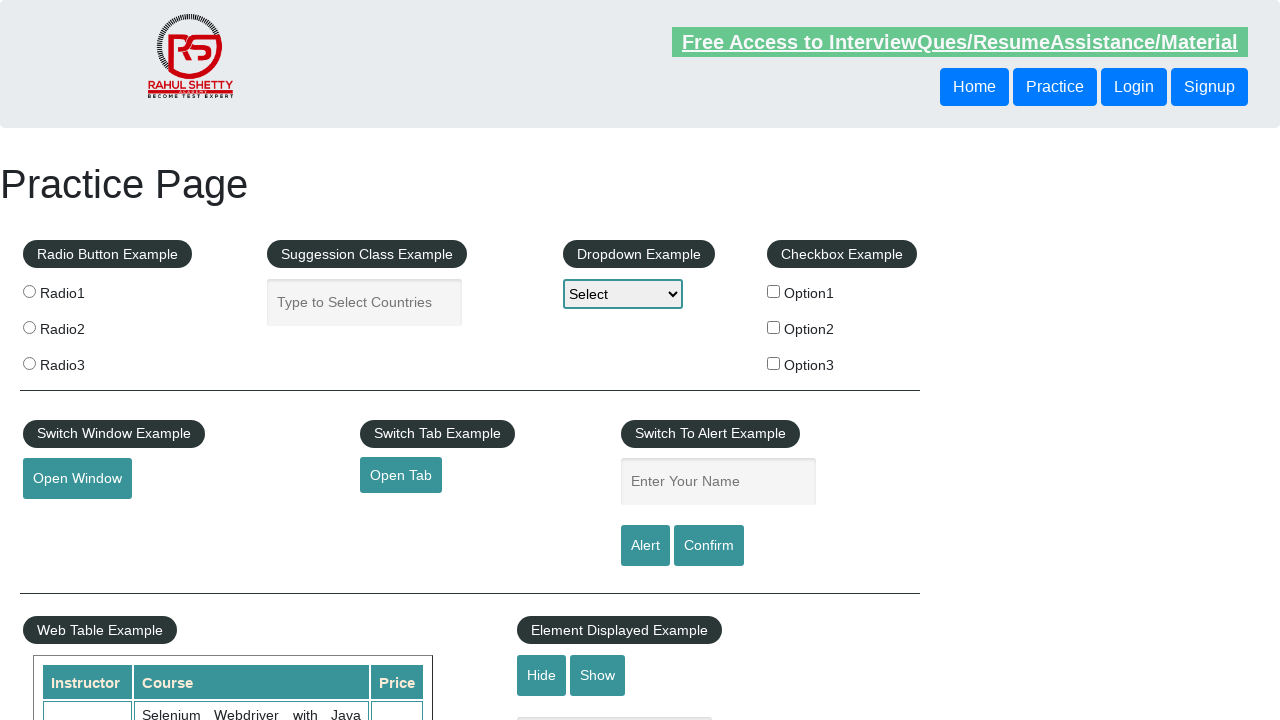

Filled name field with 'Naga' on input#name
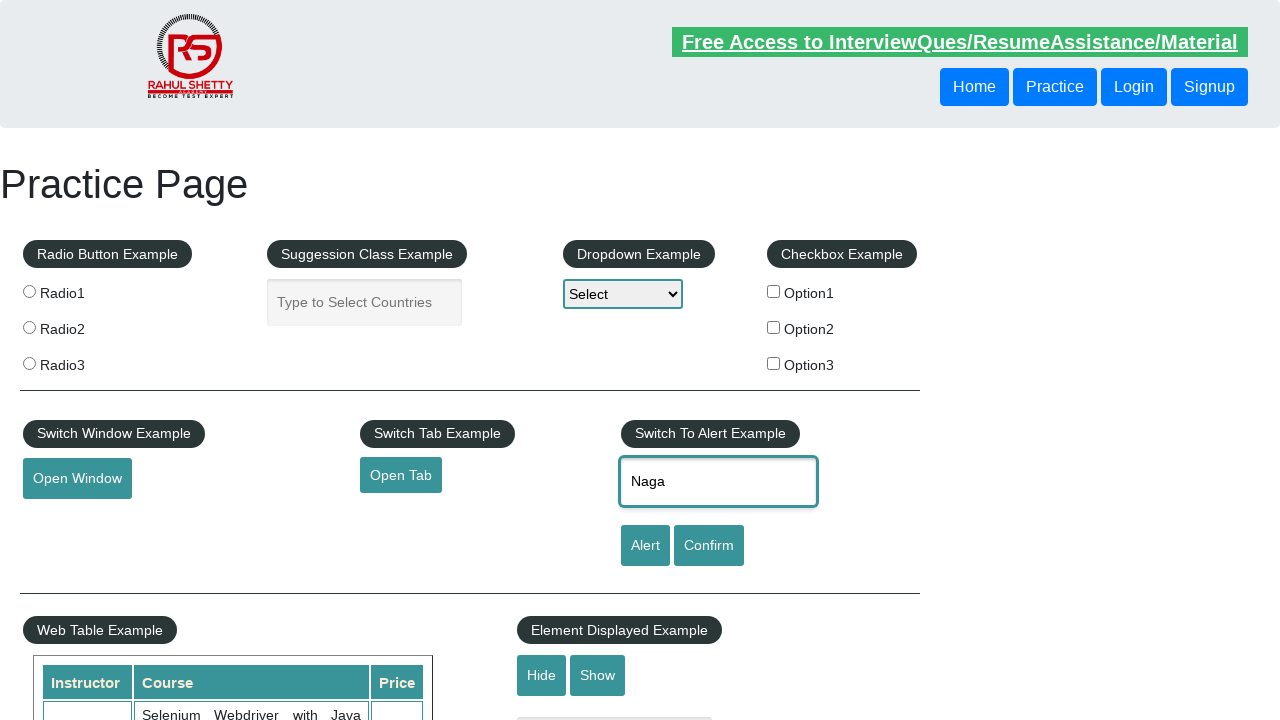

Clicked confirm button to trigger alert at (709, 546) on #confirmbtn
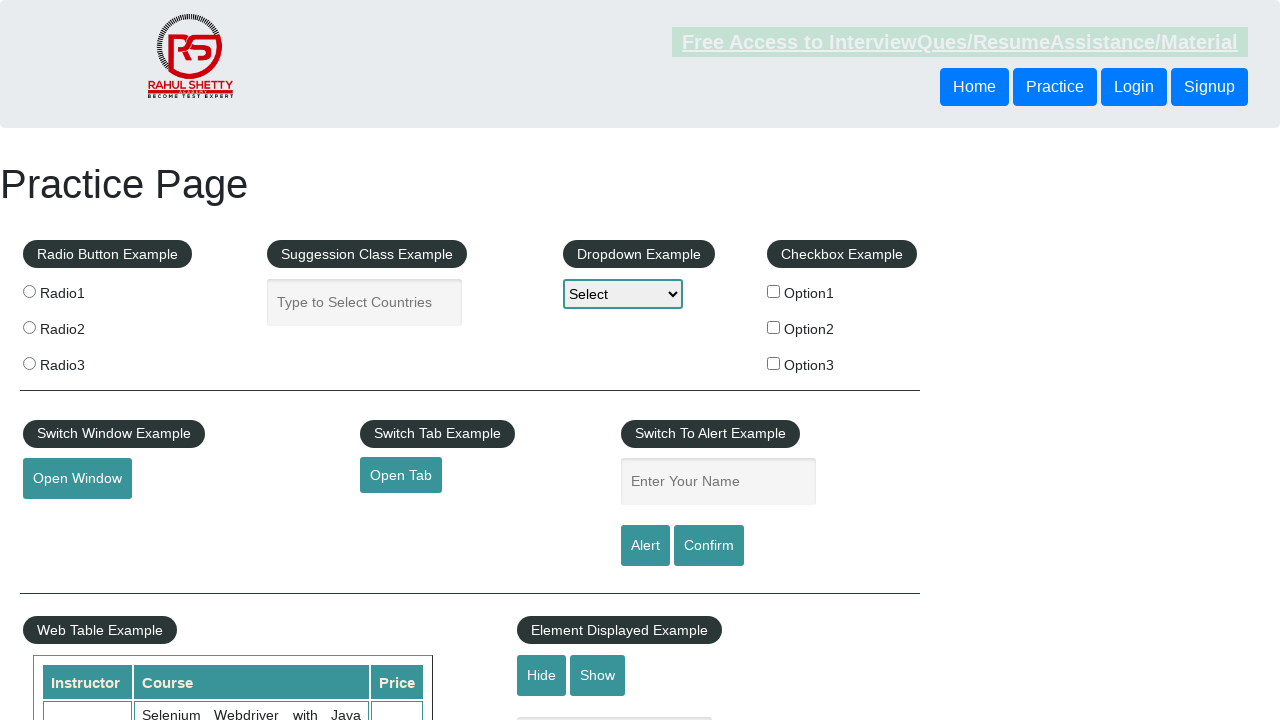

Set up dialog handler to dismiss confirm alert
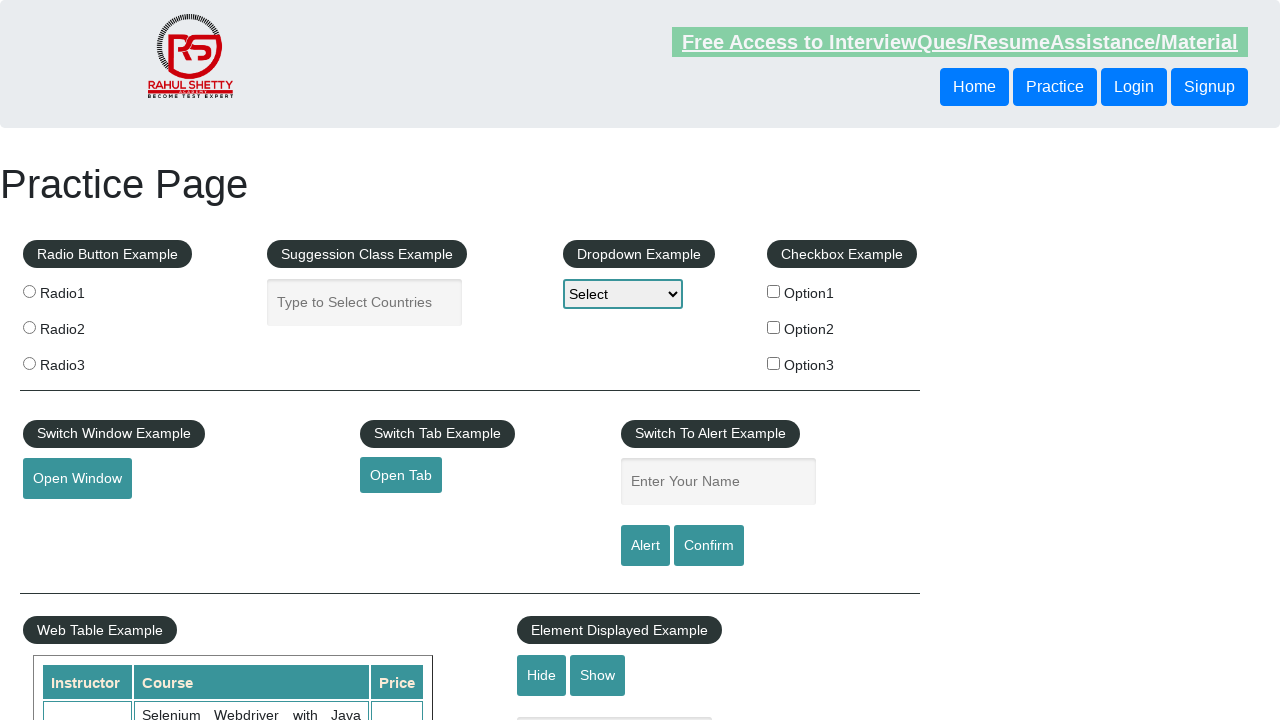

Clicked checkbox option 2 at (774, 327) on #checkBoxOption2
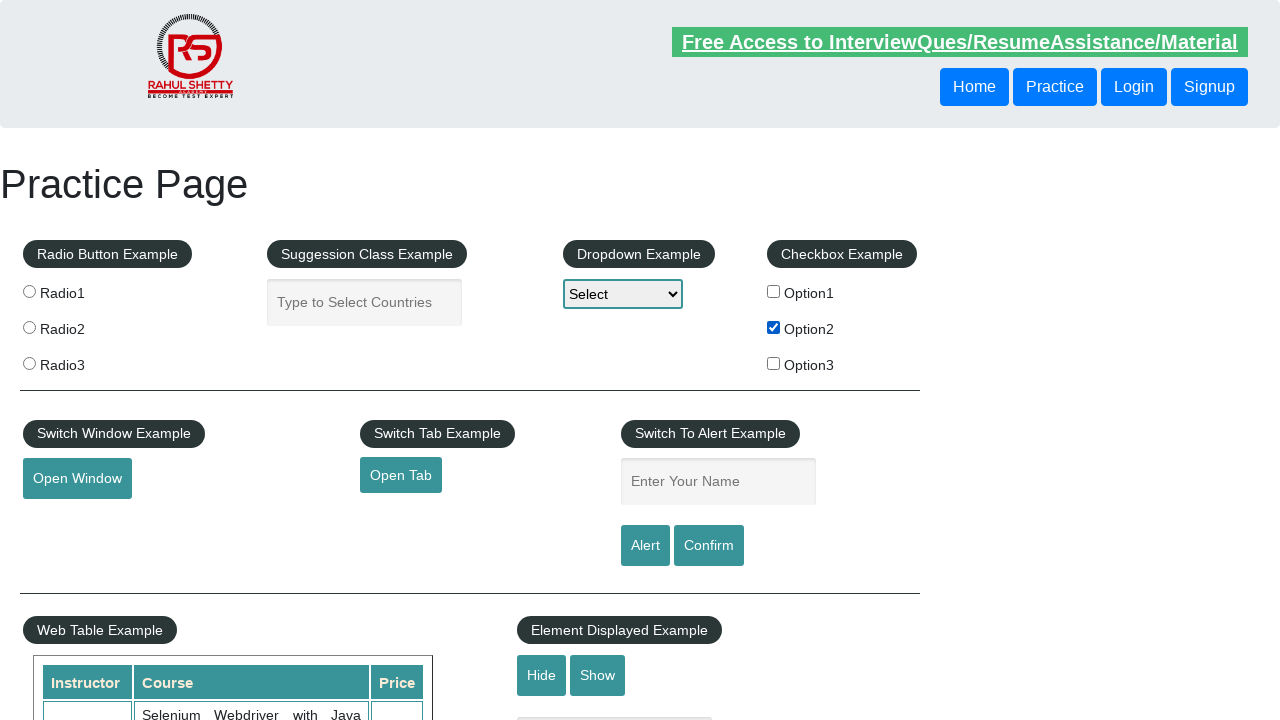

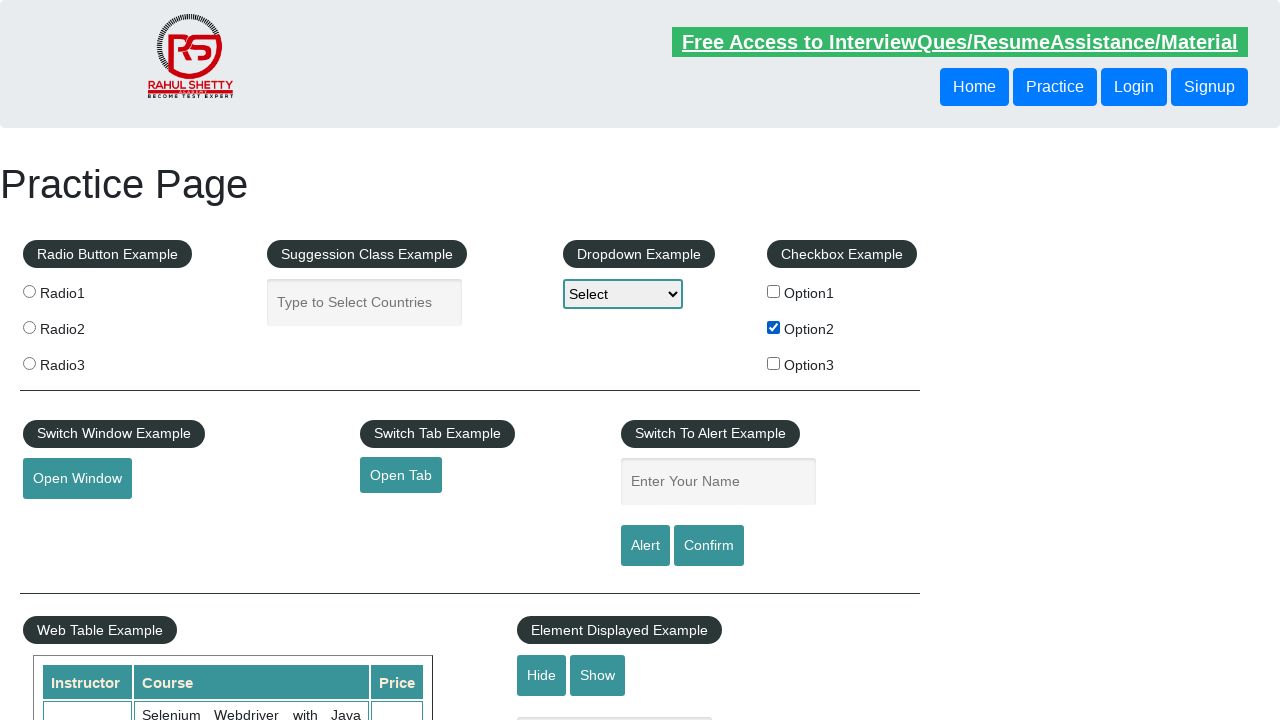